Tests calculator addition: adds 25 and 25.5 without integer-only mode and verifies result is 50.5

Starting URL: https://testsheepnz.github.io/BasicCalculator.html#main-body

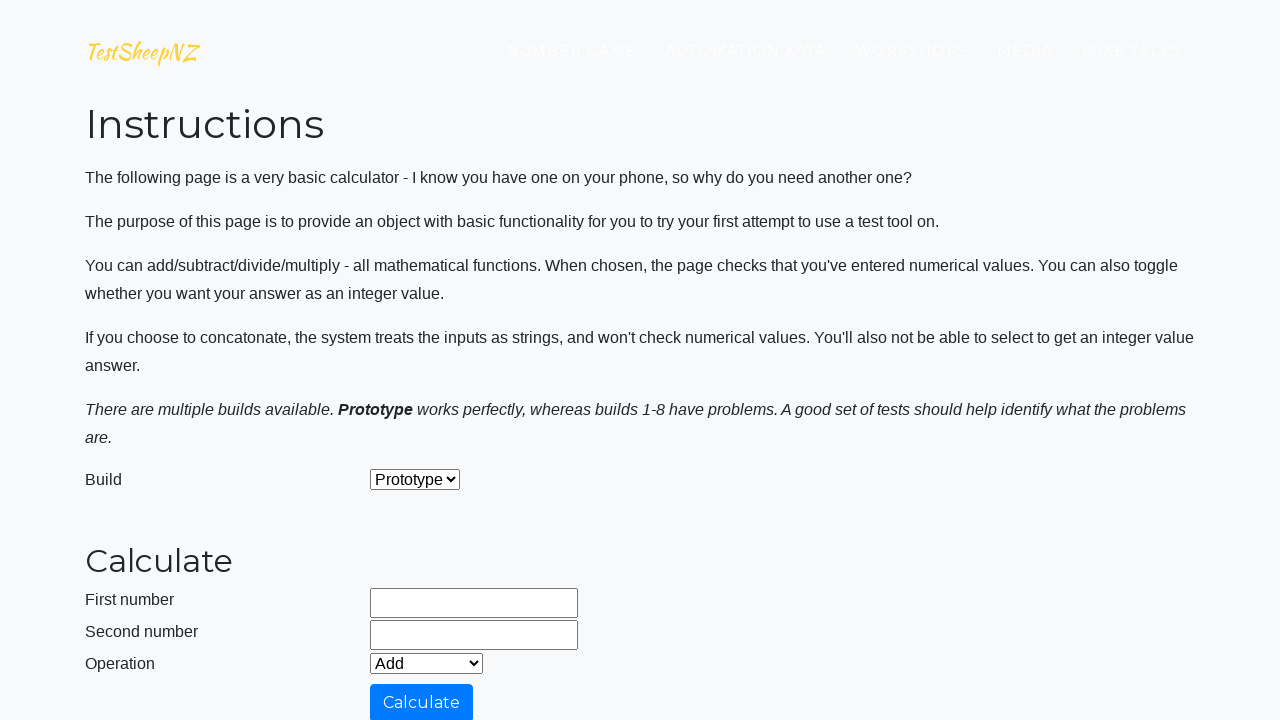

Cleared first number field on #number1Field
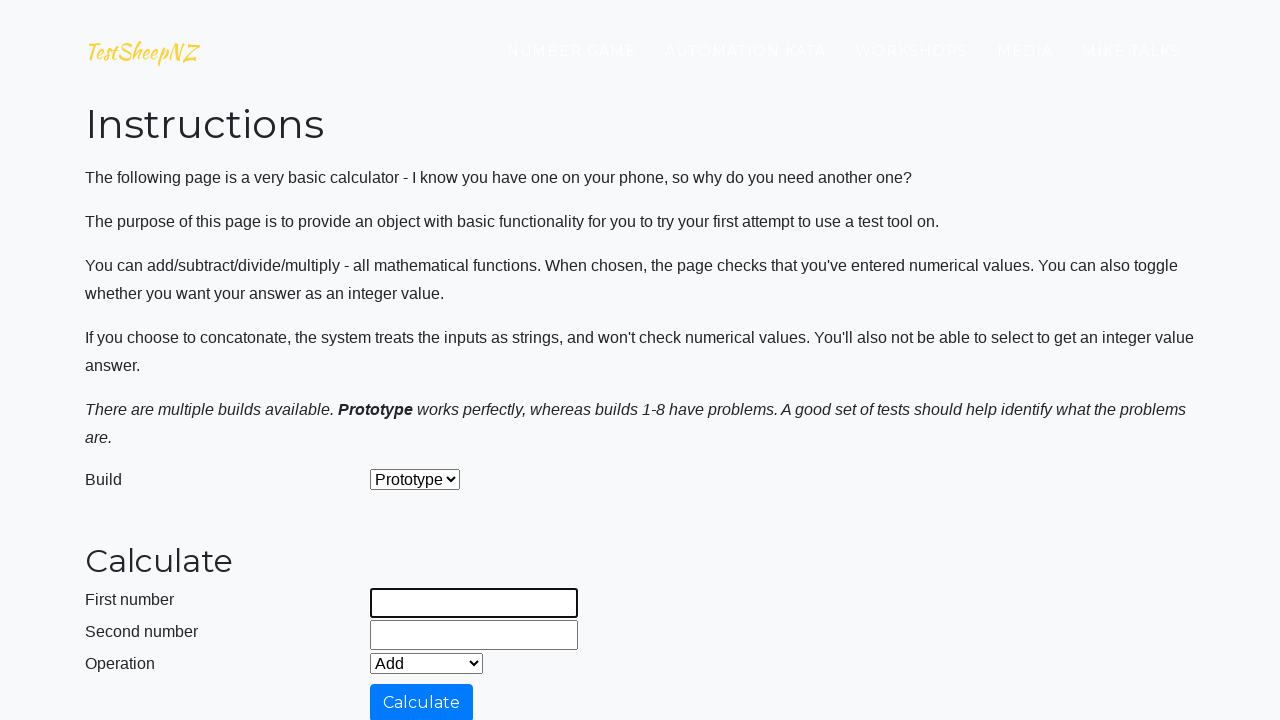

Entered 25 into first number field on #number1Field
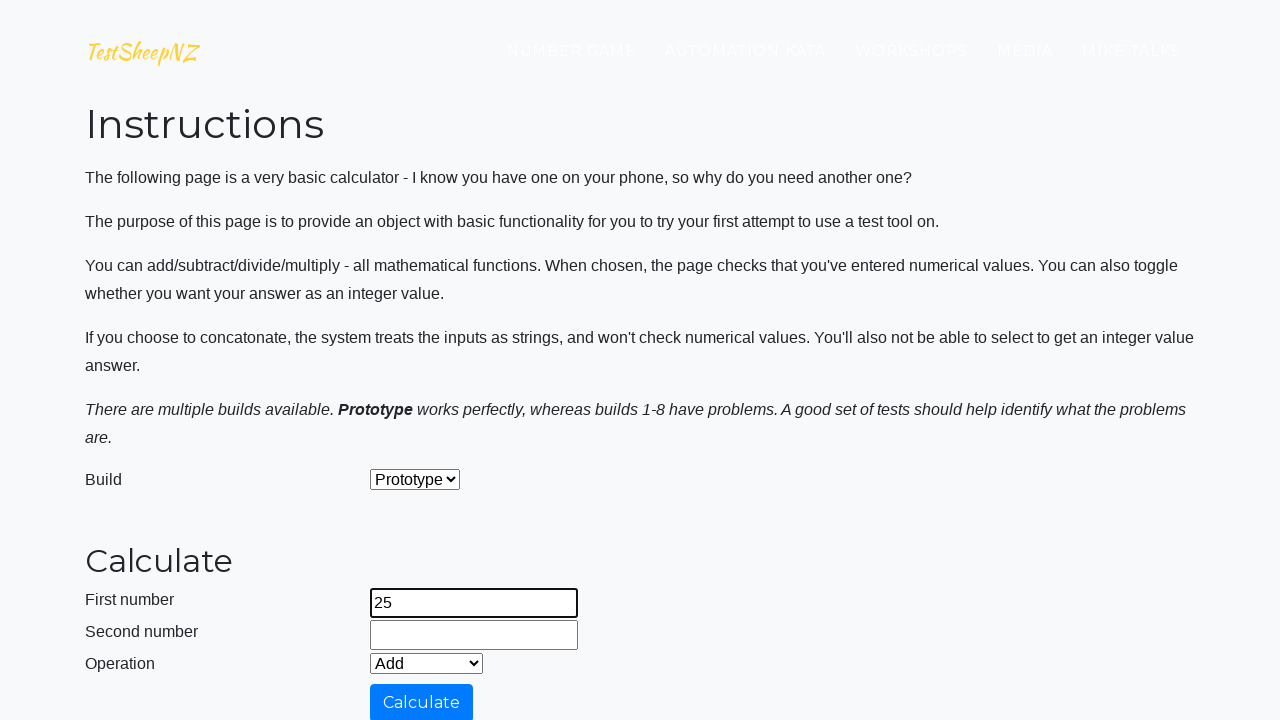

Cleared second number field on #number2Field
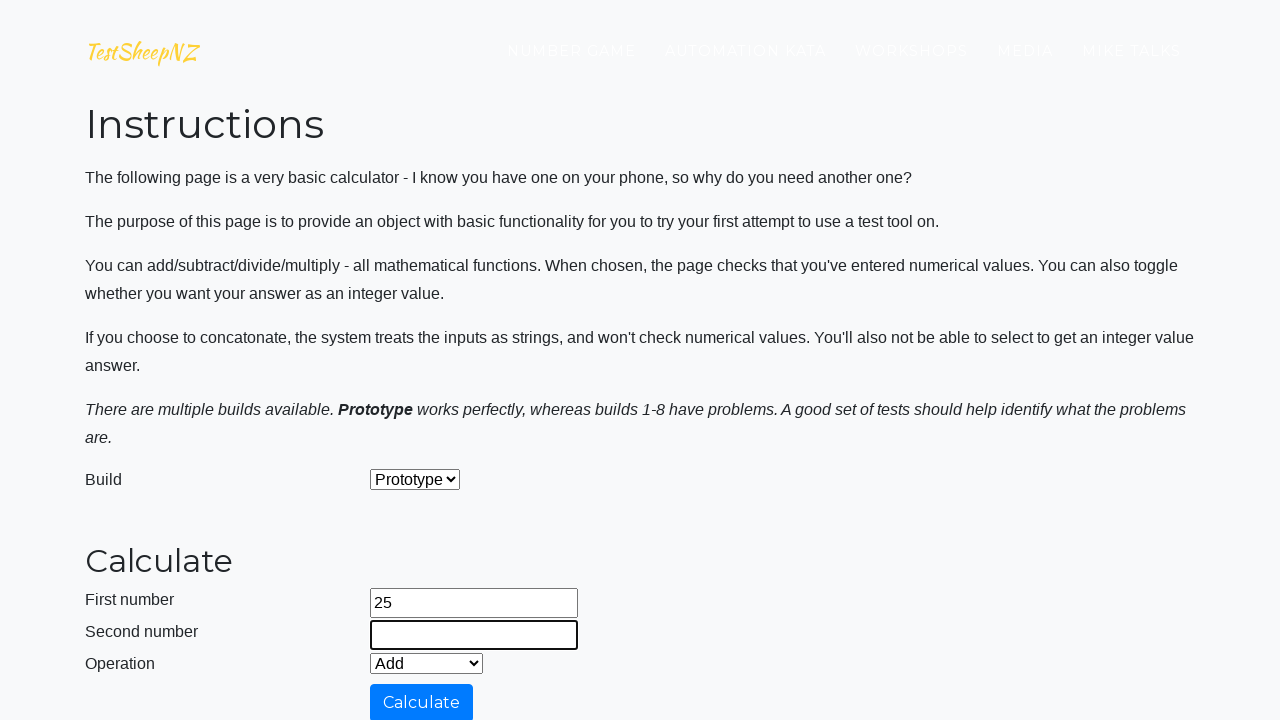

Entered 25.5 into second number field on #number2Field
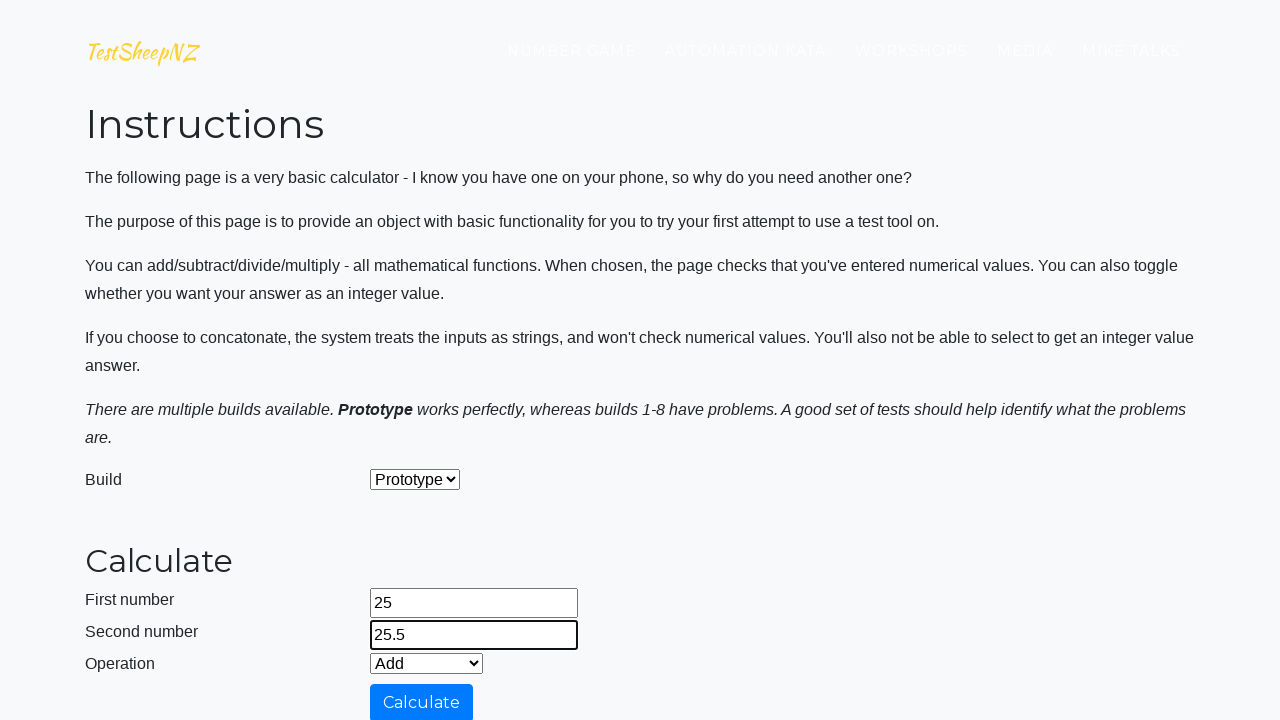

Clicked calculate button without integer-only mode at (422, 701) on #calculateButton
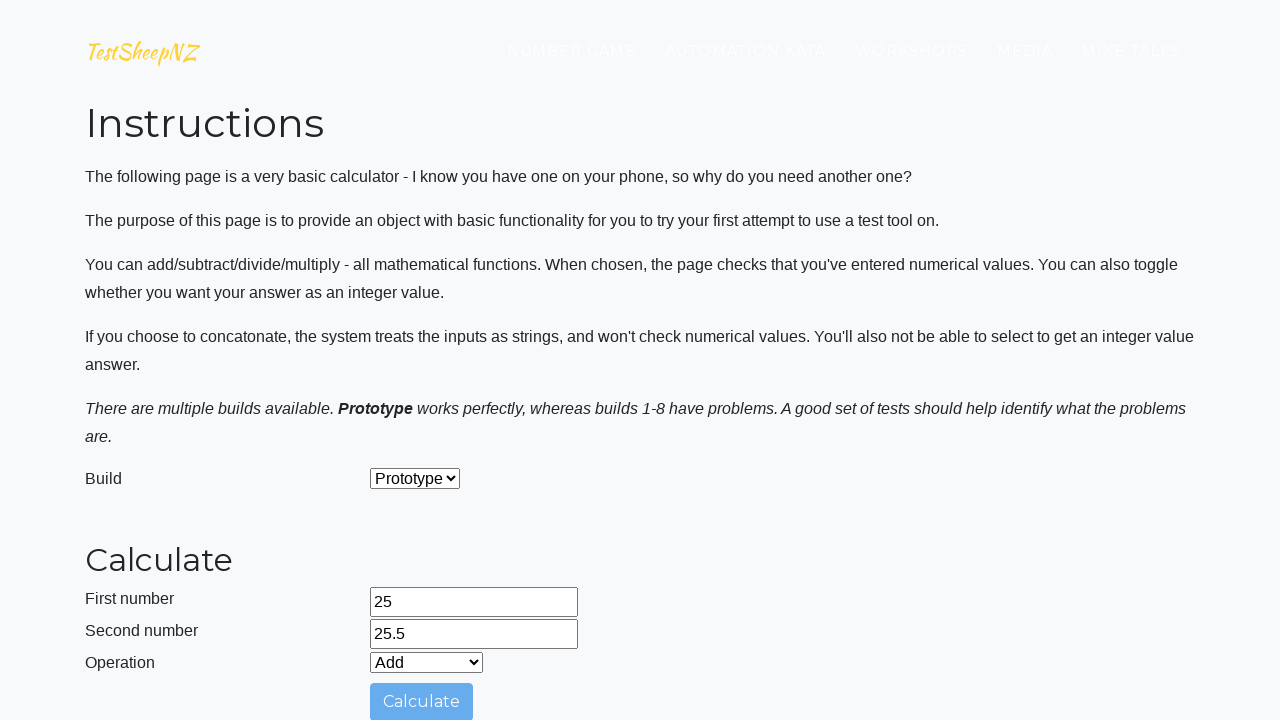

Answer field loaded with result
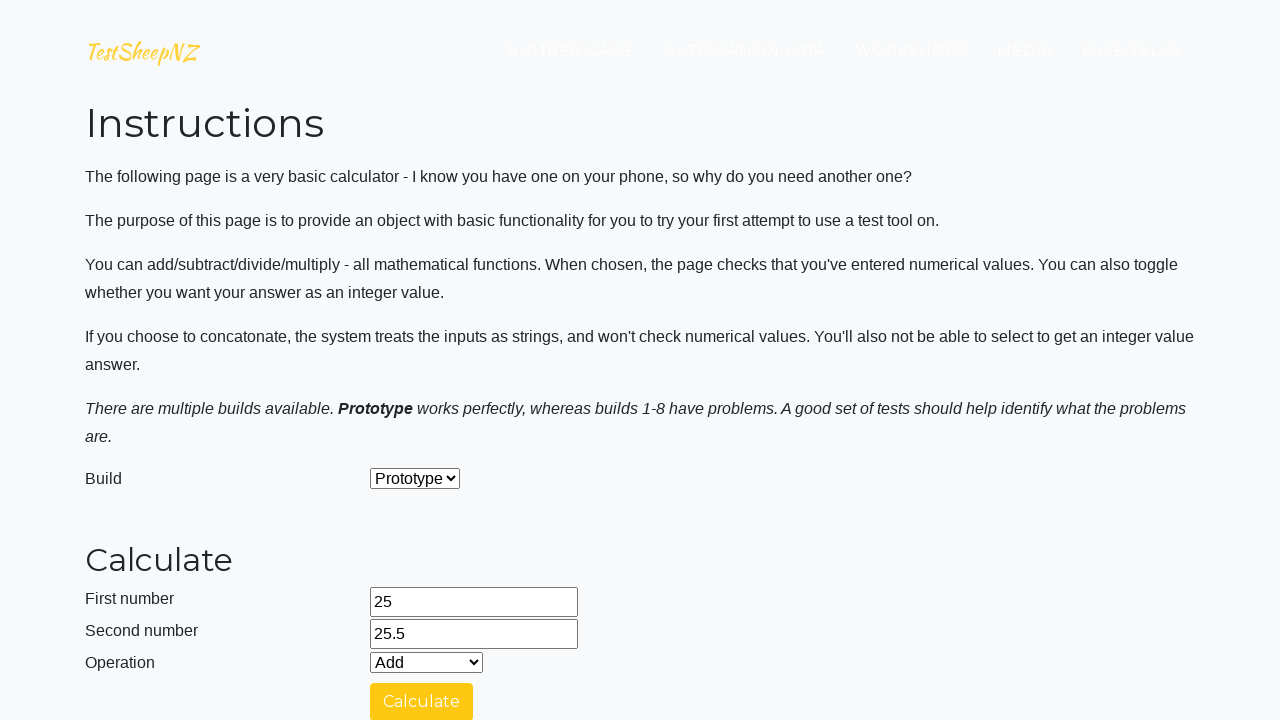

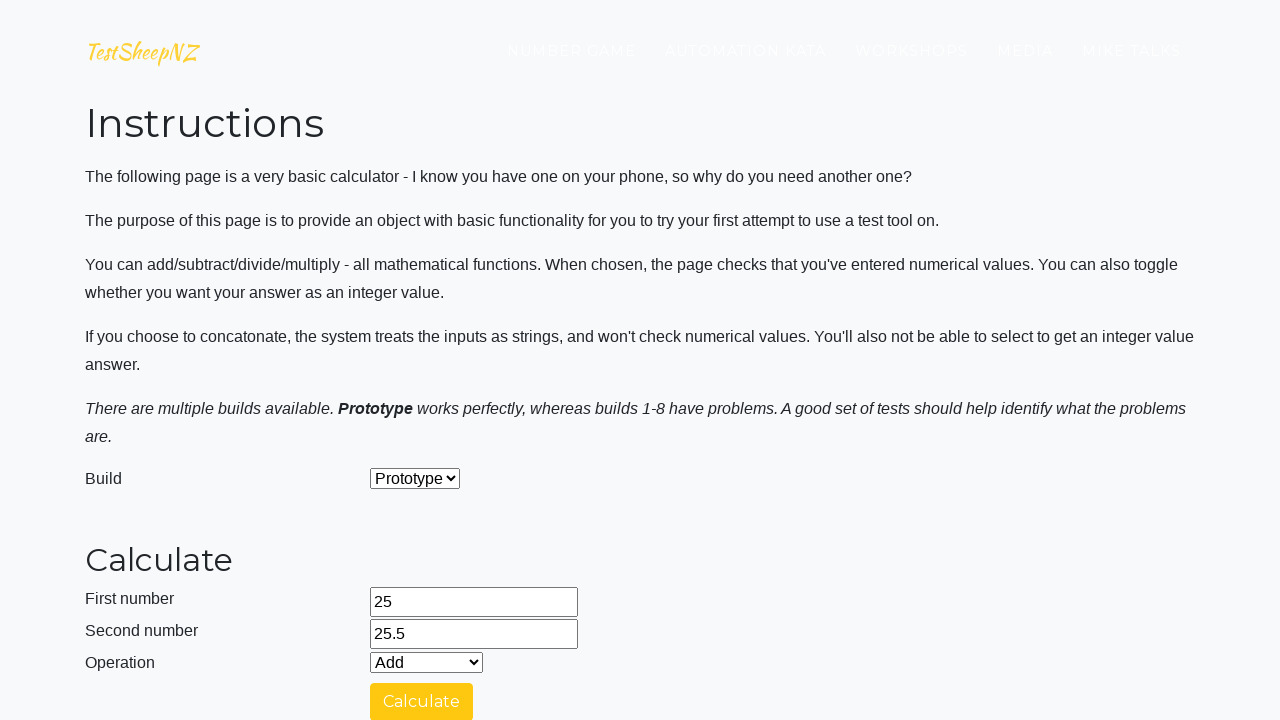